Tests handling of a normal JavaScript alert with OK button by clicking the trigger button and accepting the alert

Starting URL: https://the-internet.herokuapp.com/javascript_alerts

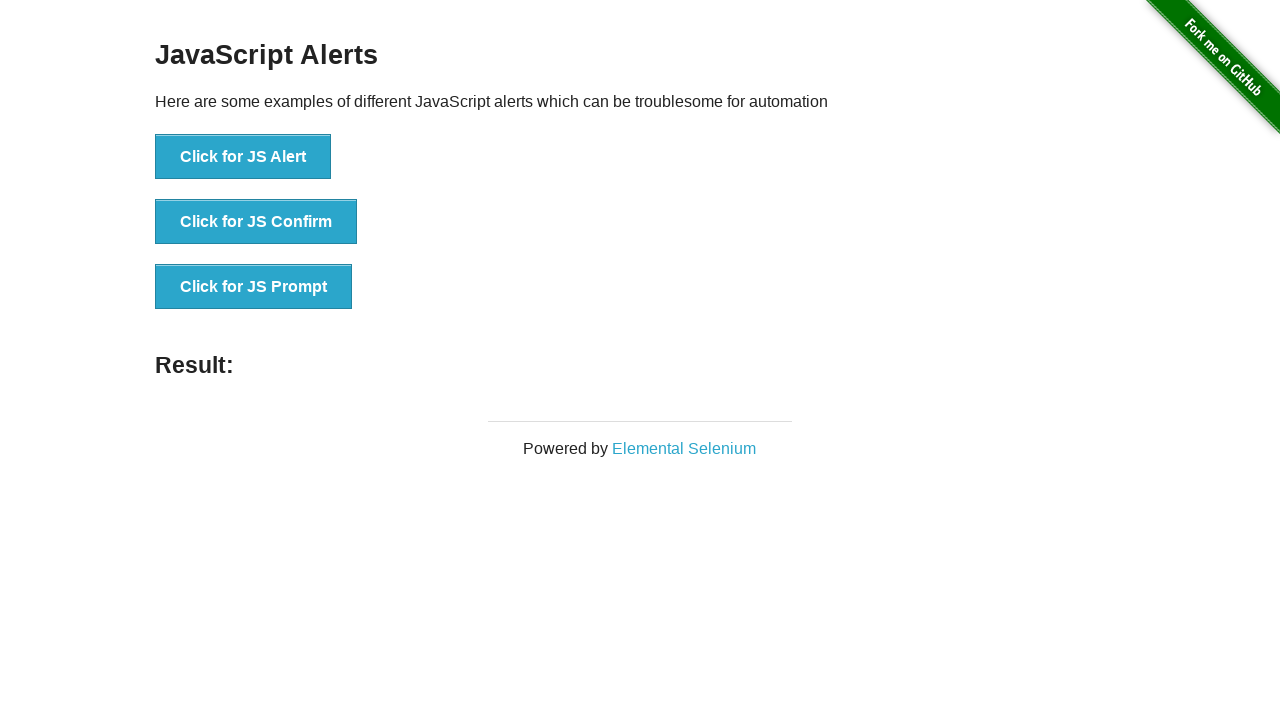

Clicked button to trigger normal JavaScript alert at (243, 157) on xpath=//button[normalize-space()='Click for JS Alert']
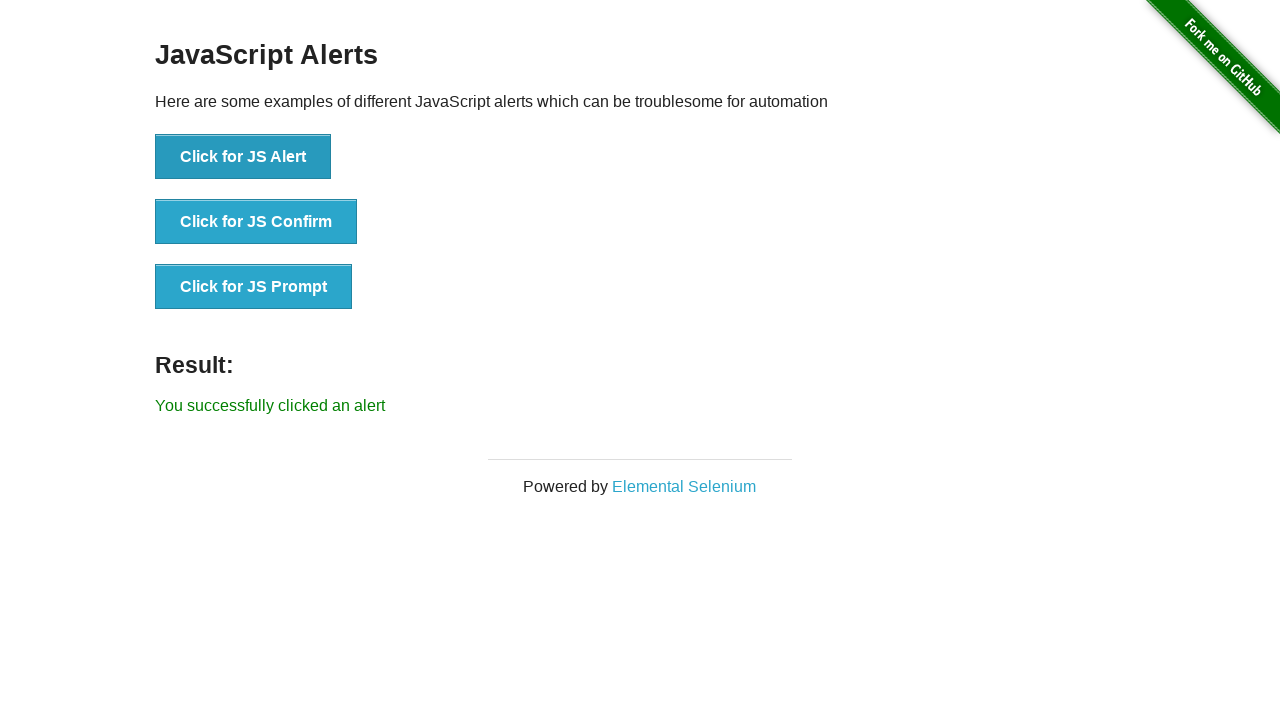

Set up dialog handler and accepted the alert
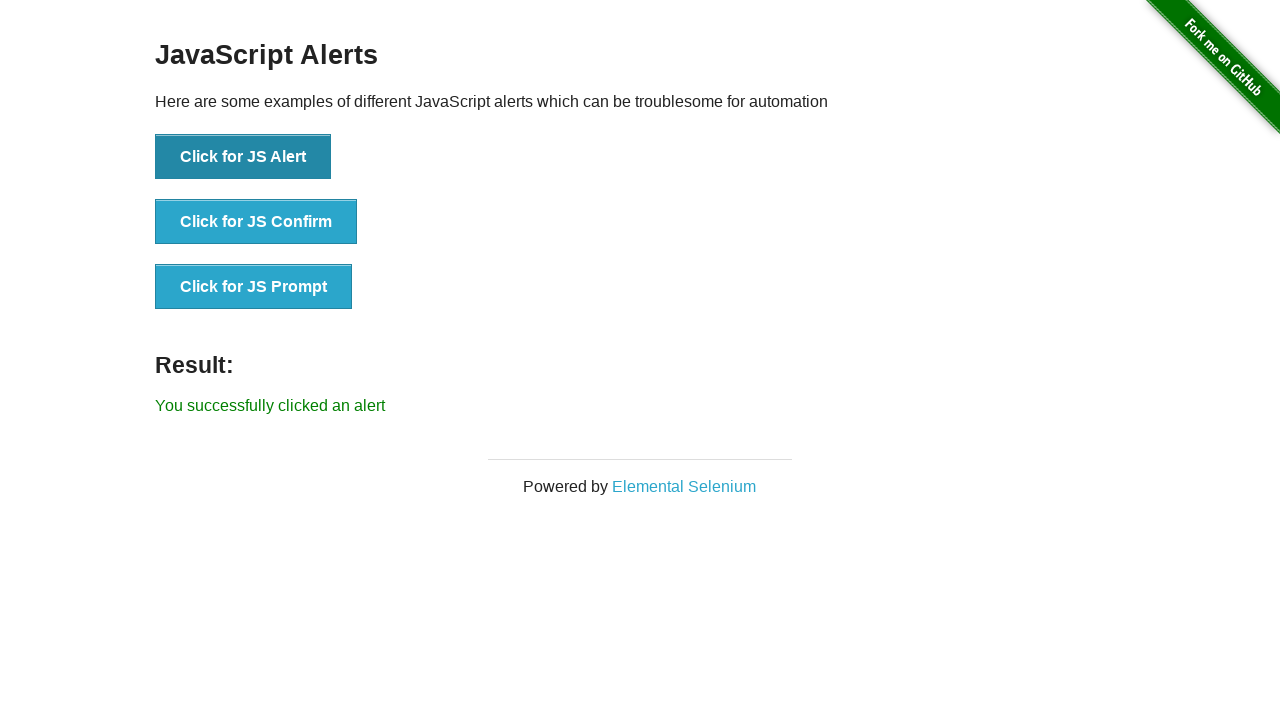

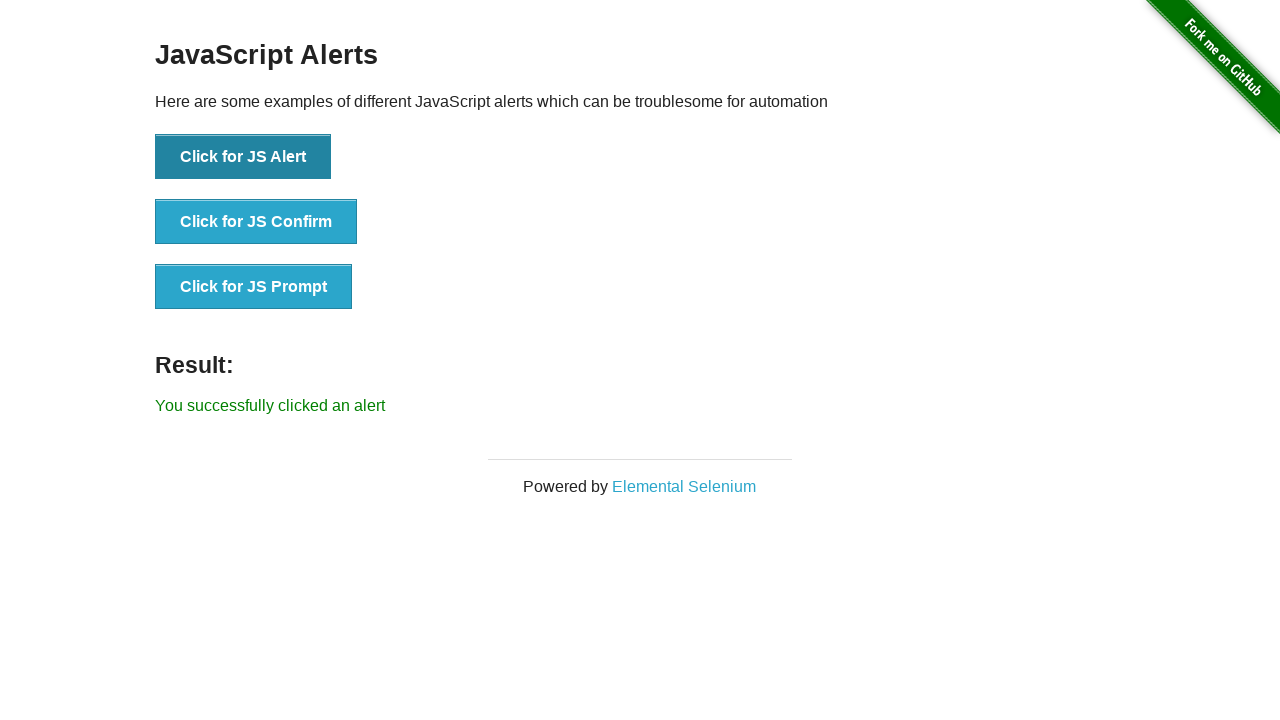